Scrolls down a news website page incrementally, simulating a user reading through content by scrolling in 9 steps with pauses between each scroll.

Starting URL: https://36kr.com/

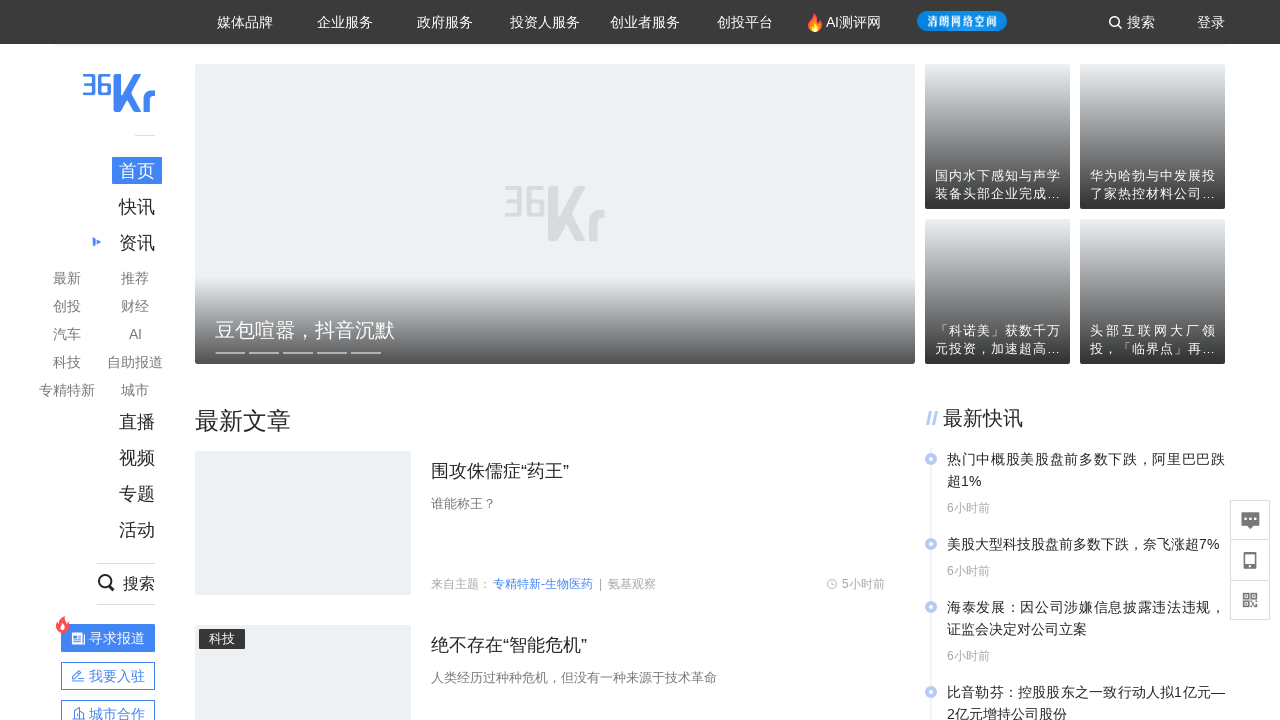

Waited 1 second before scroll iteration 1
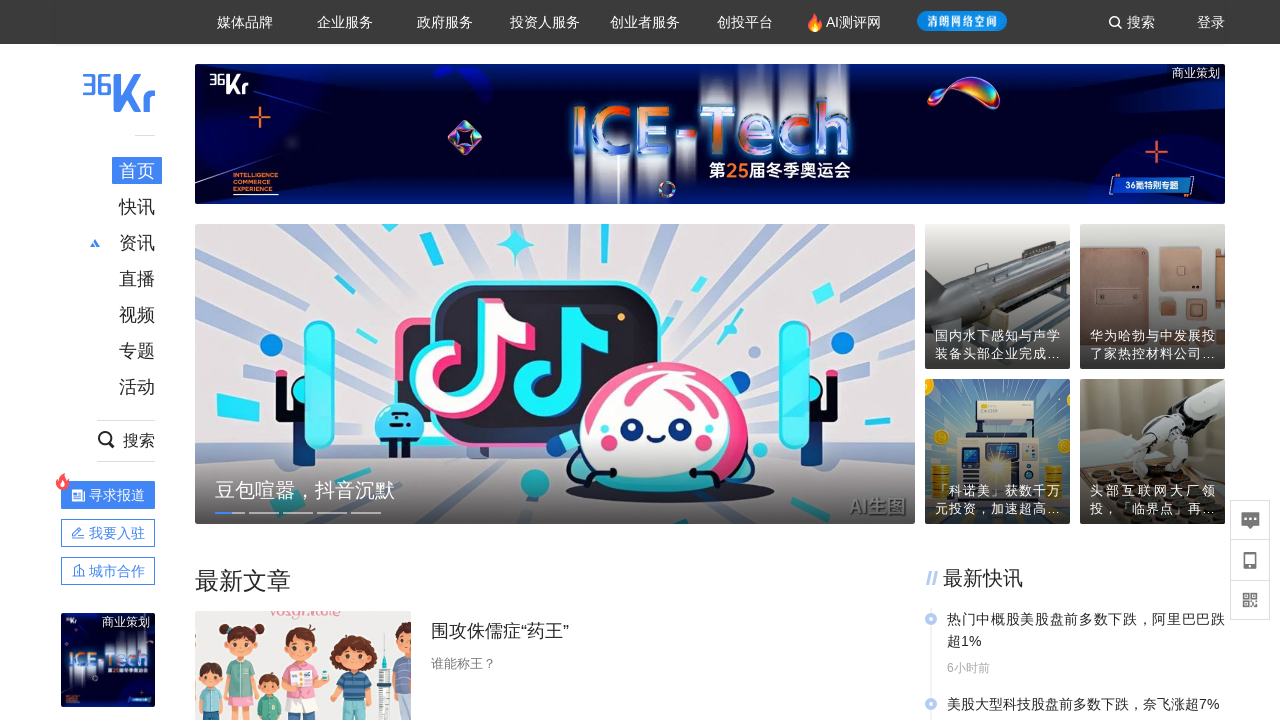

Scrolled down to position 700px (step 1 of 9)
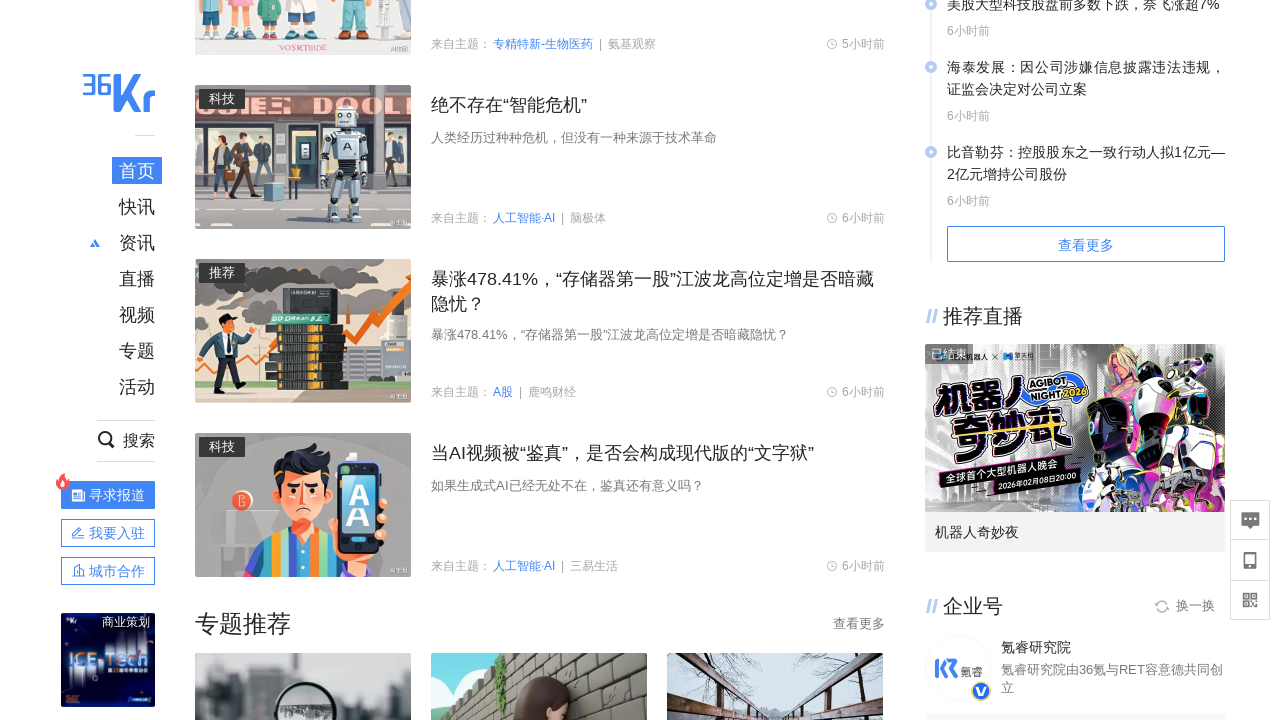

Waited 1 second before scroll iteration 2
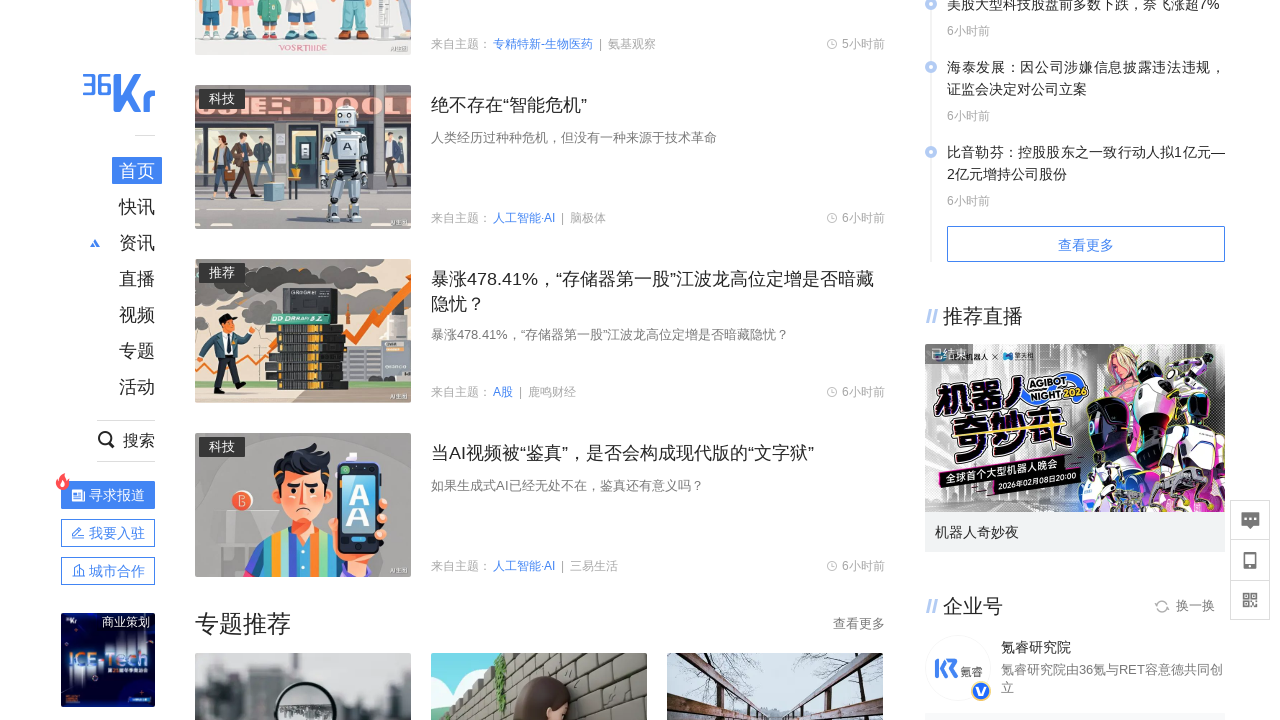

Scrolled down to position 1400px (step 2 of 9)
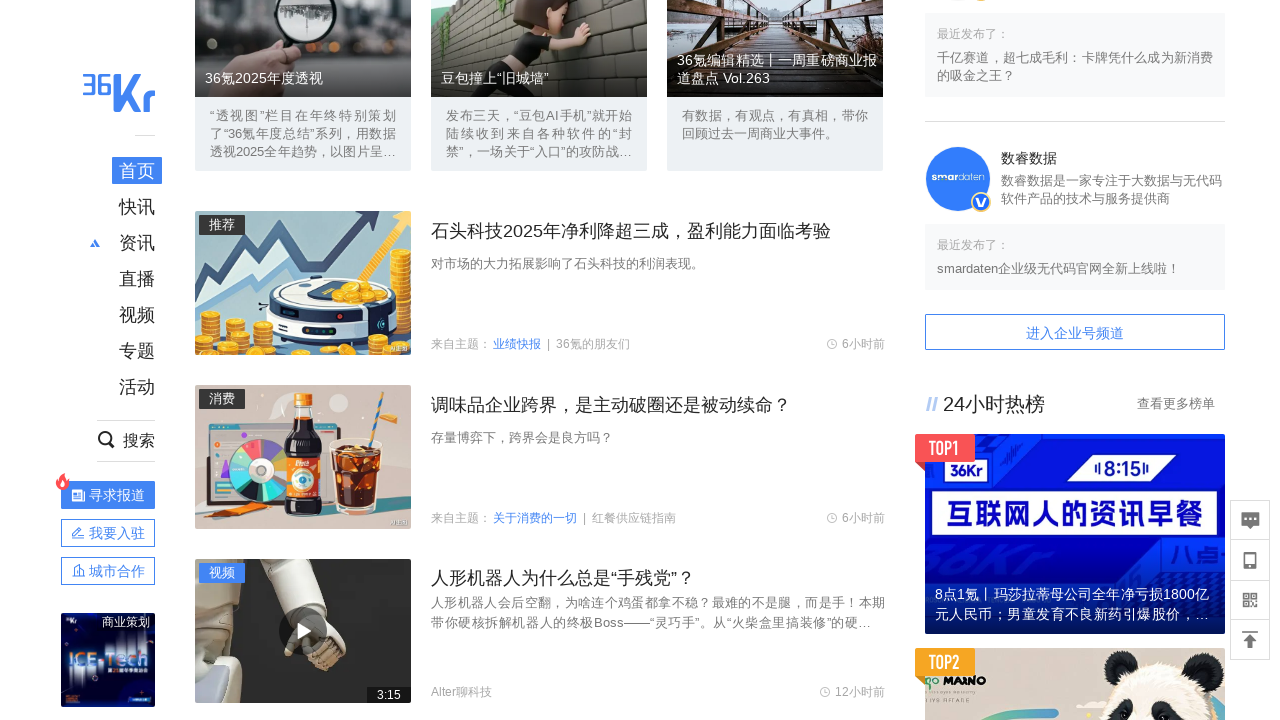

Waited 1 second before scroll iteration 3
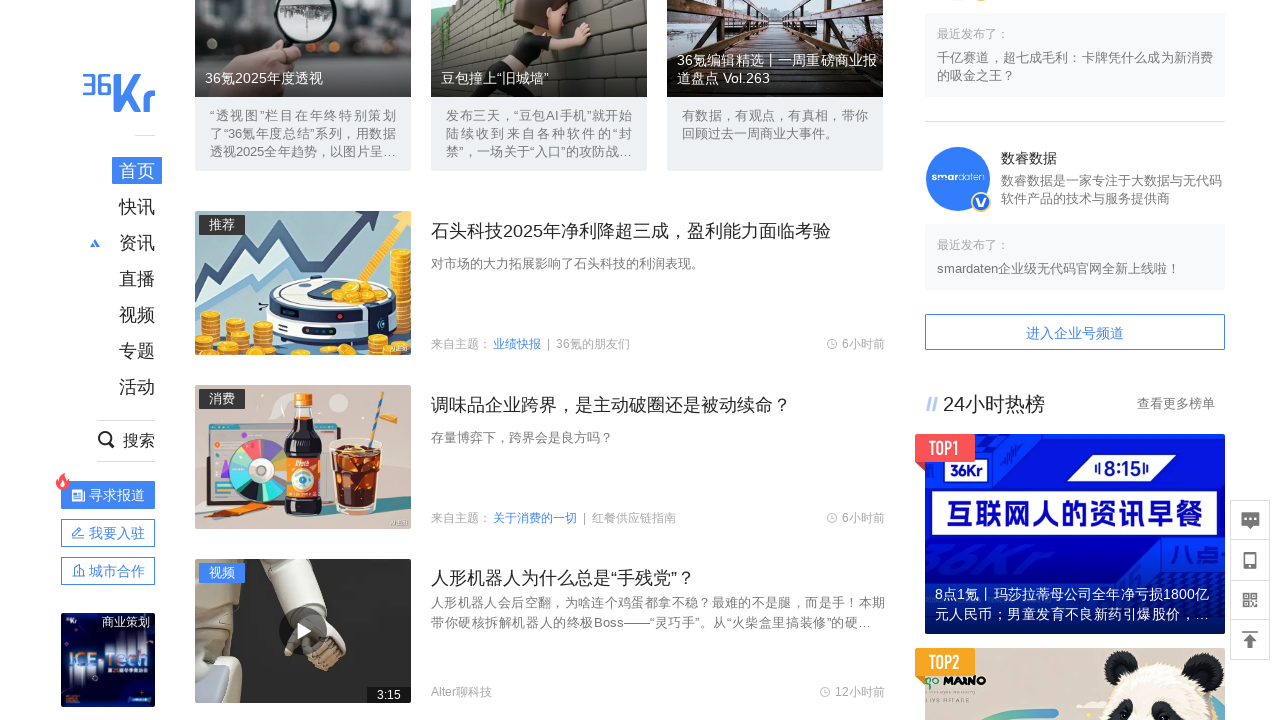

Scrolled down to position 2100px (step 3 of 9)
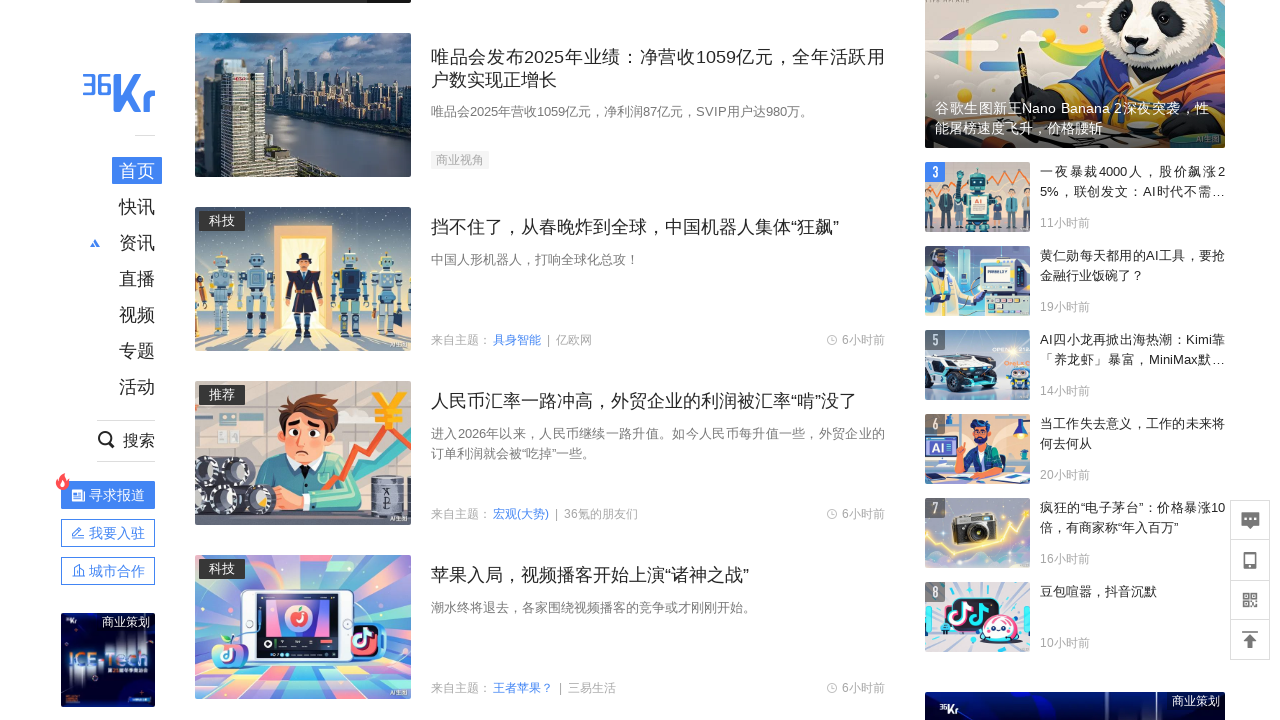

Waited 1 second before scroll iteration 4
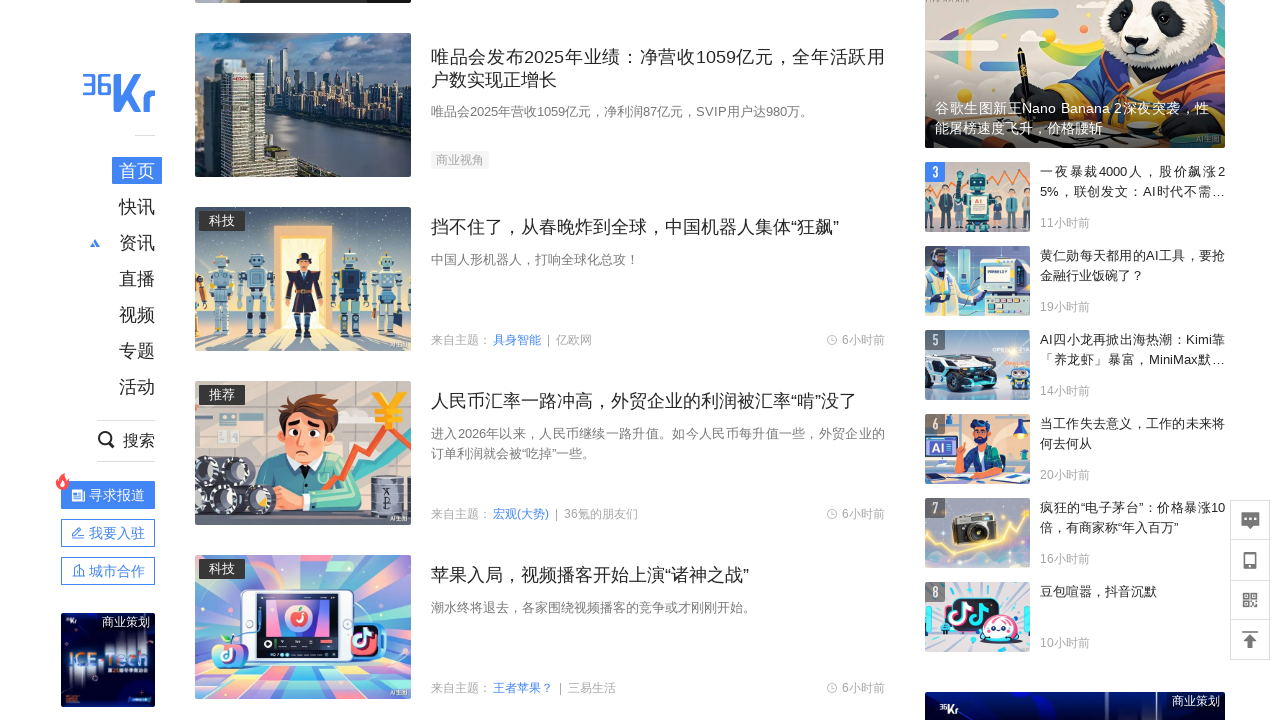

Scrolled down to position 2800px (step 4 of 9)
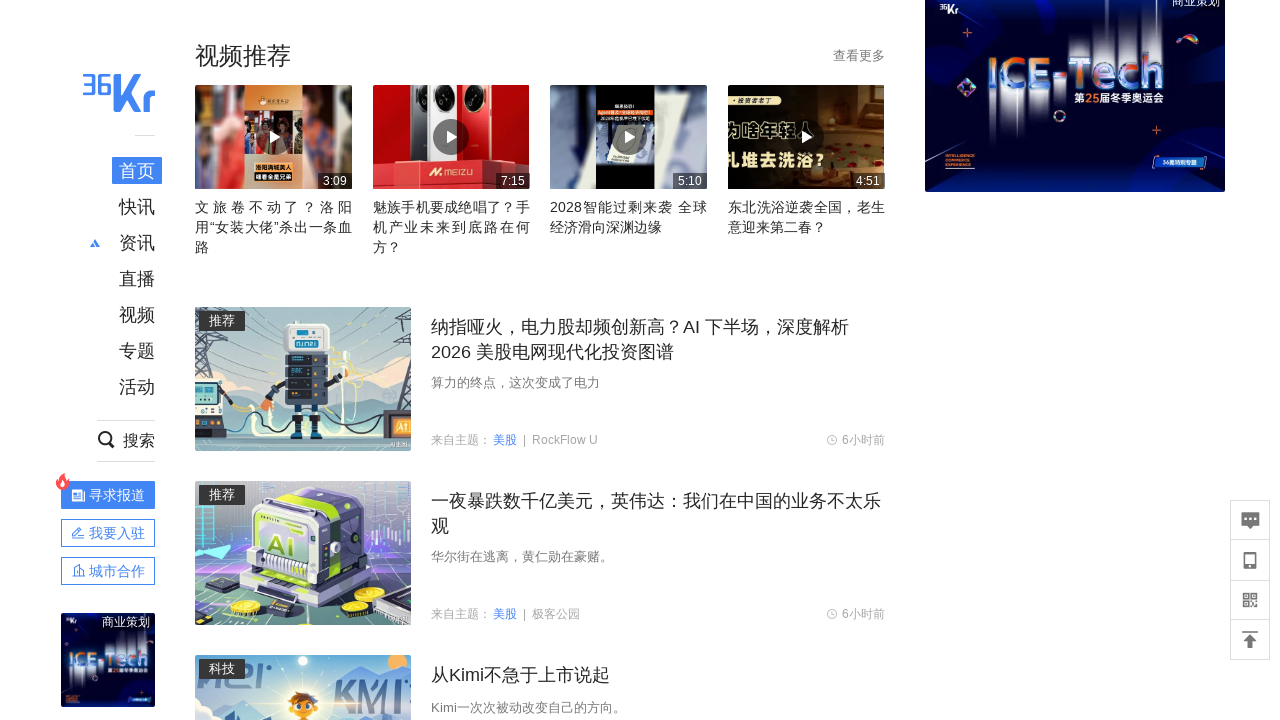

Waited 1 second before scroll iteration 5
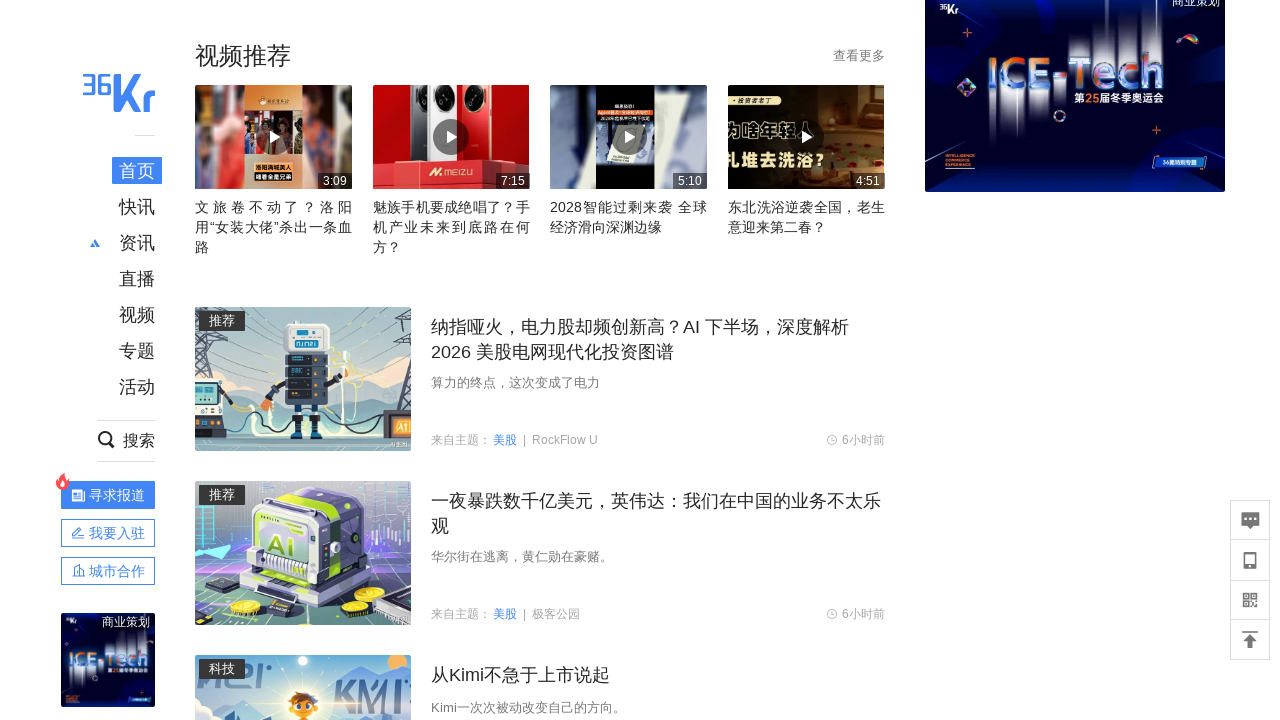

Scrolled down to position 3500px (step 5 of 9)
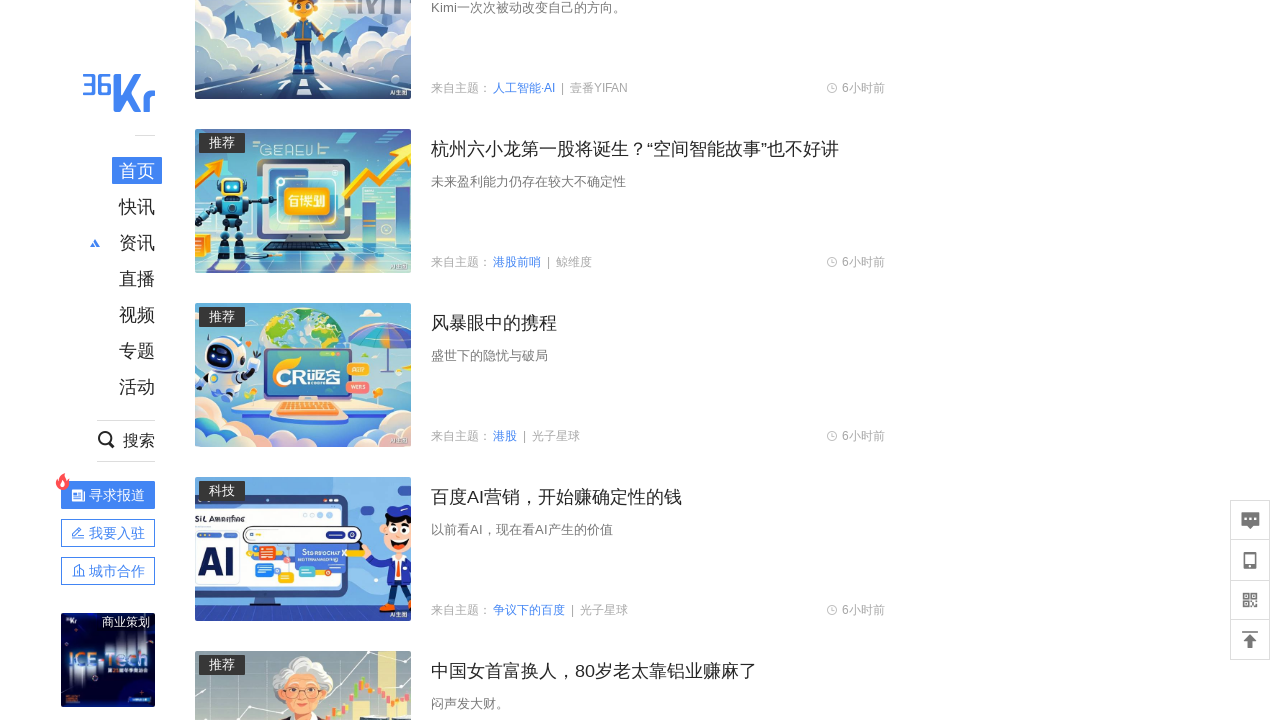

Waited 1 second before scroll iteration 6
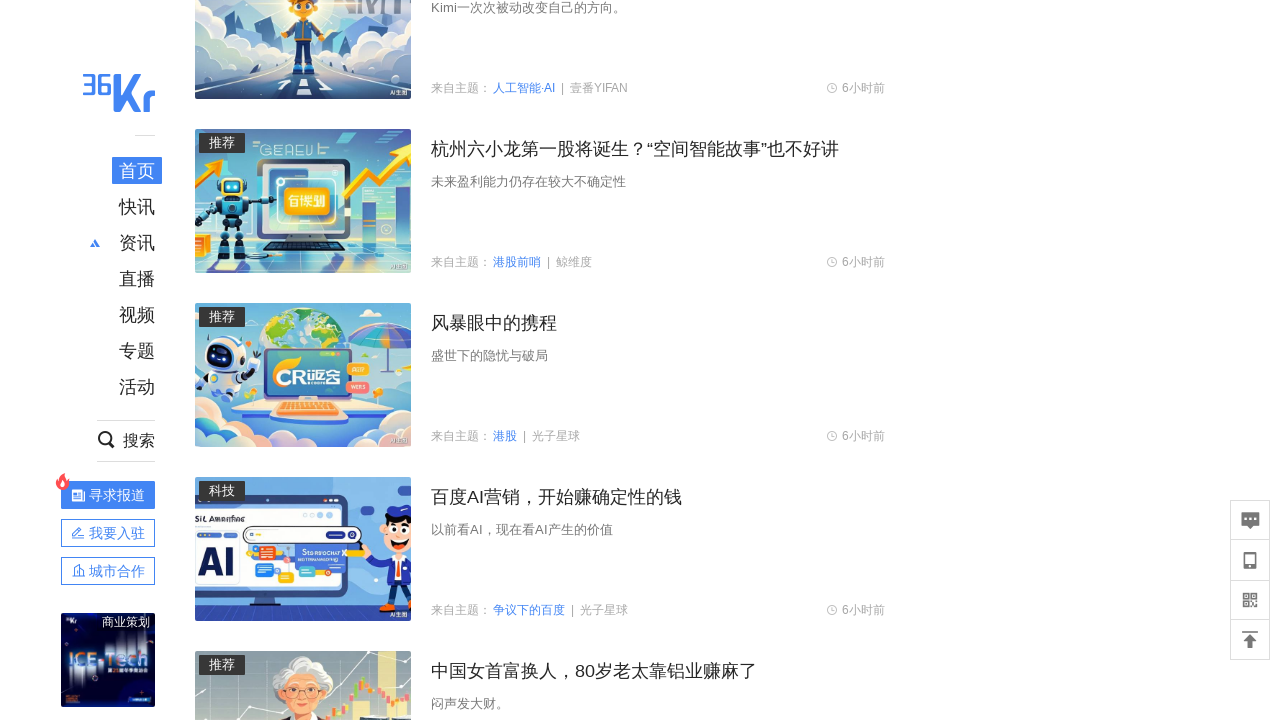

Scrolled down to position 4200px (step 6 of 9)
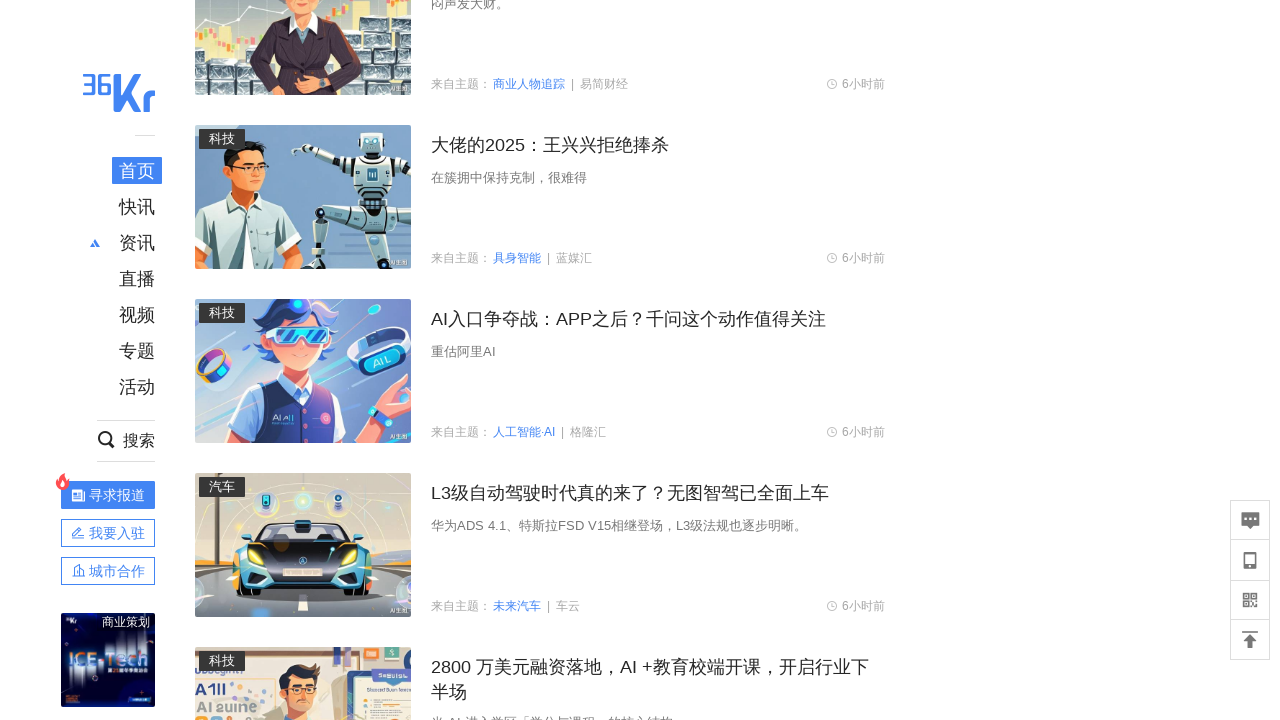

Waited 1 second before scroll iteration 7
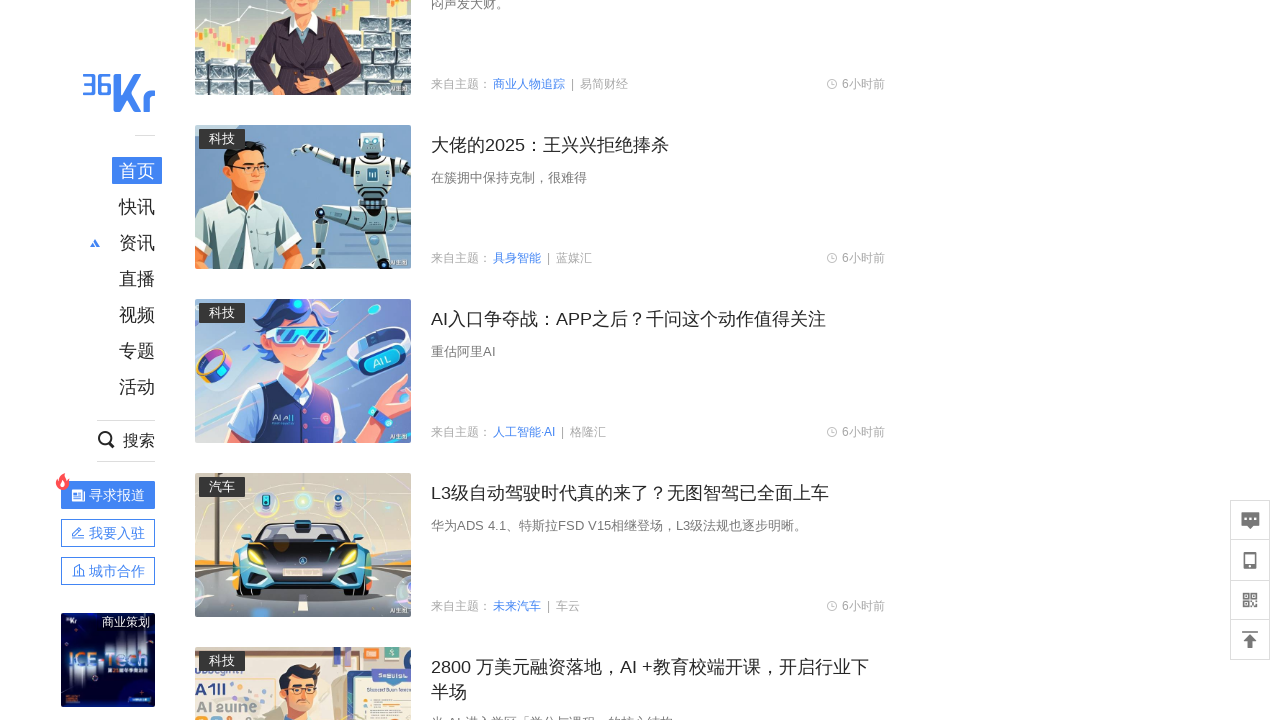

Scrolled down to position 4900px (step 7 of 9)
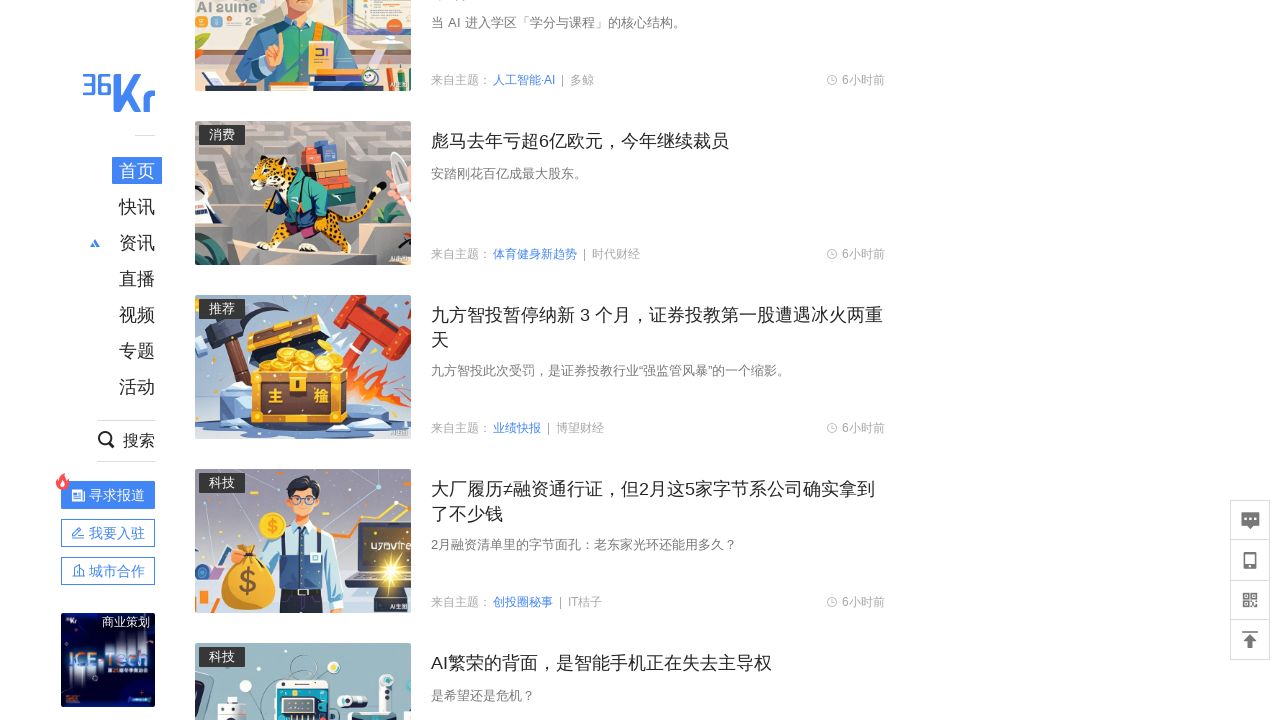

Waited 1 second before scroll iteration 8
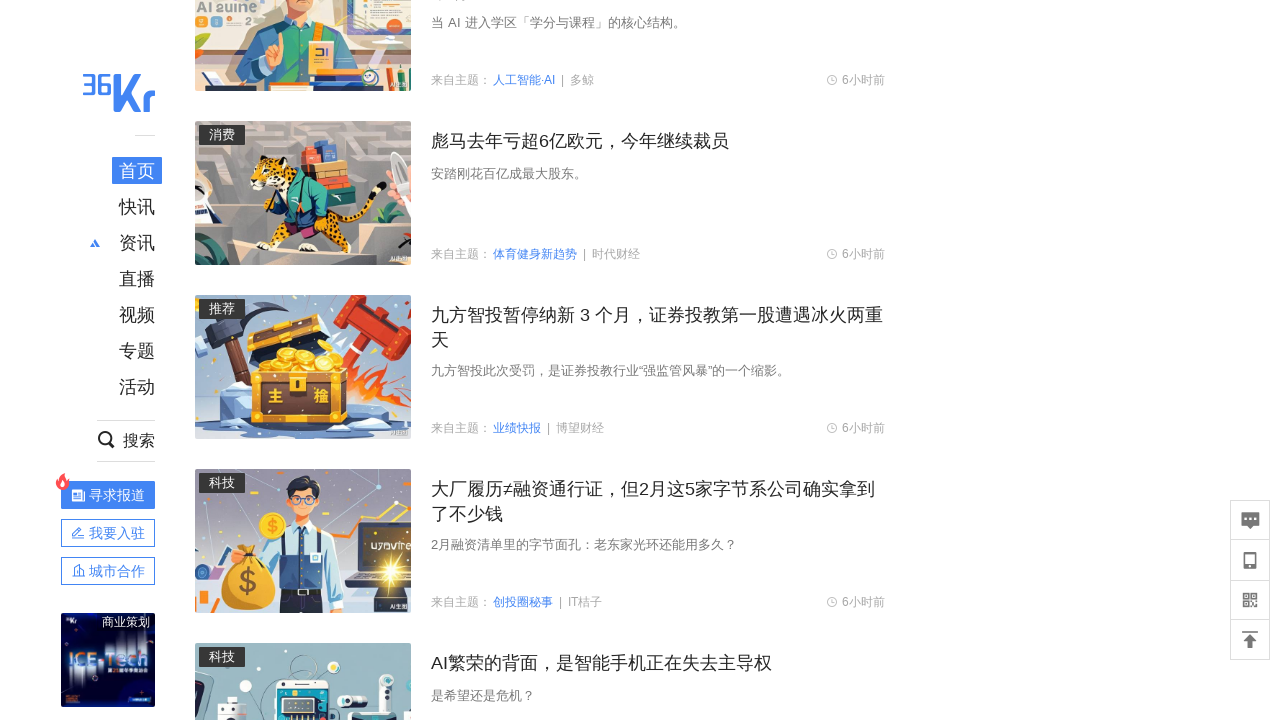

Scrolled down to position 5600px (step 8 of 9)
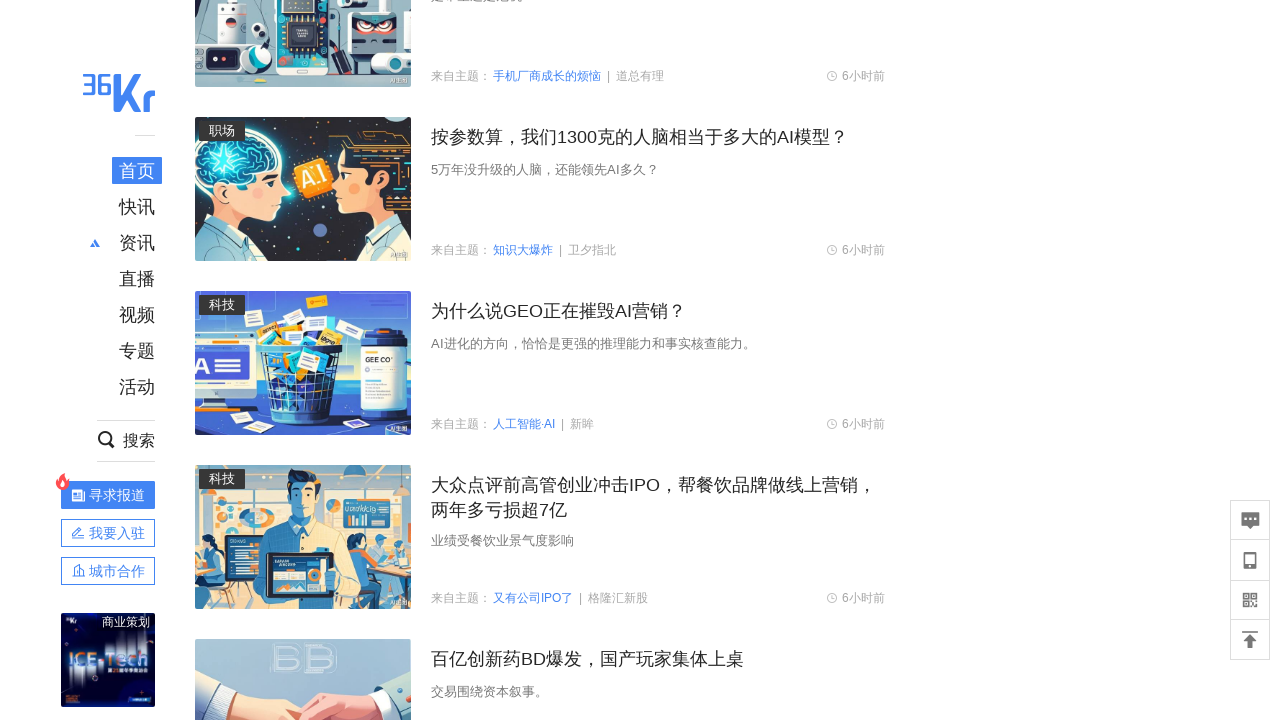

Waited 1 second before scroll iteration 9
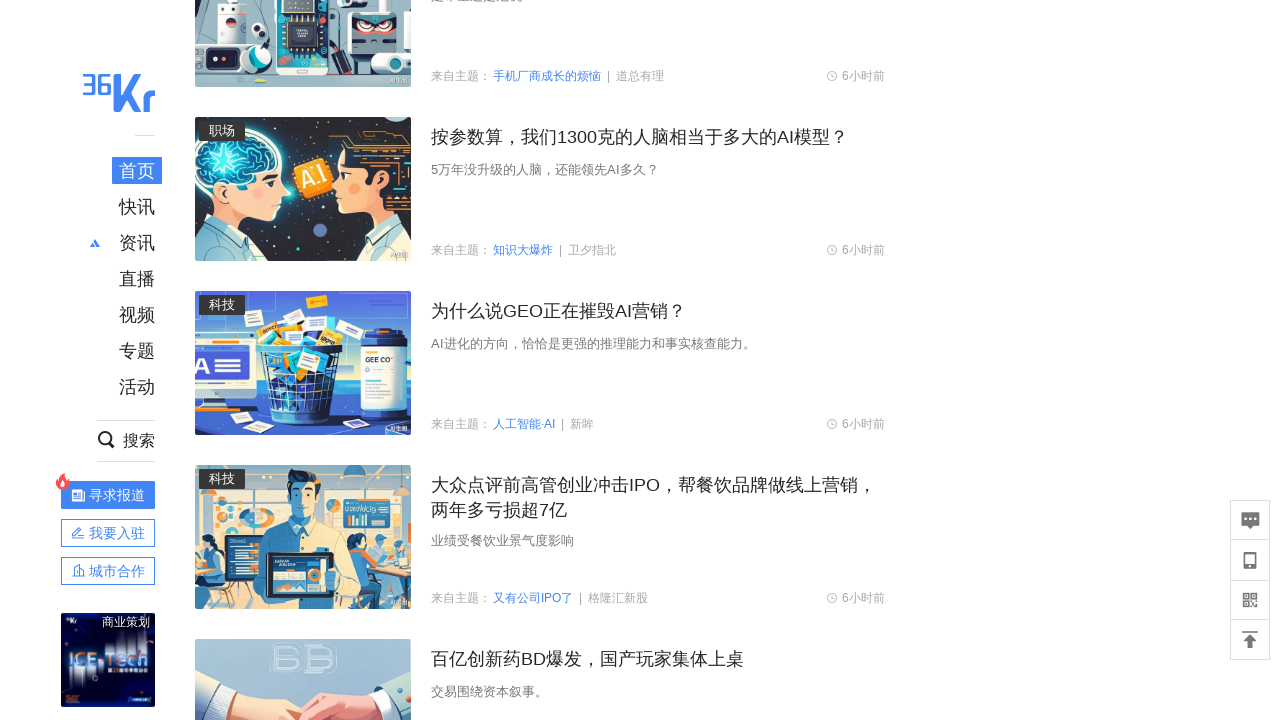

Scrolled down to position 6300px (step 9 of 9)
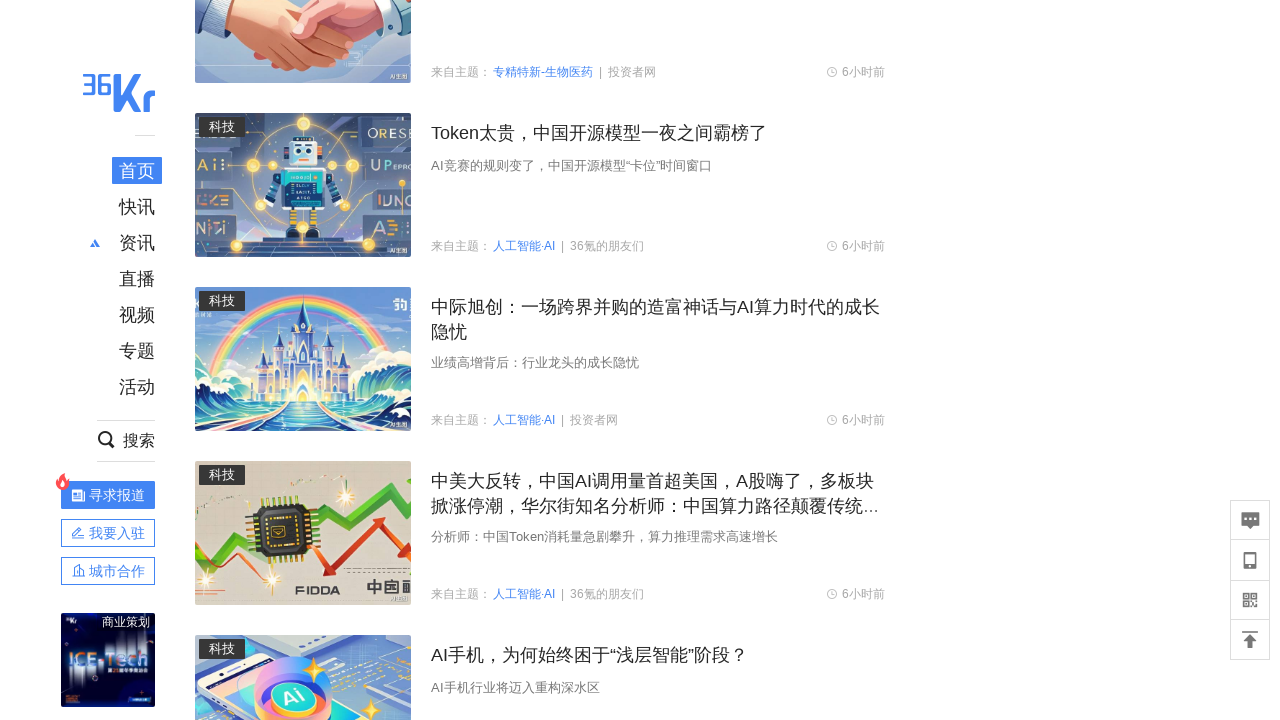

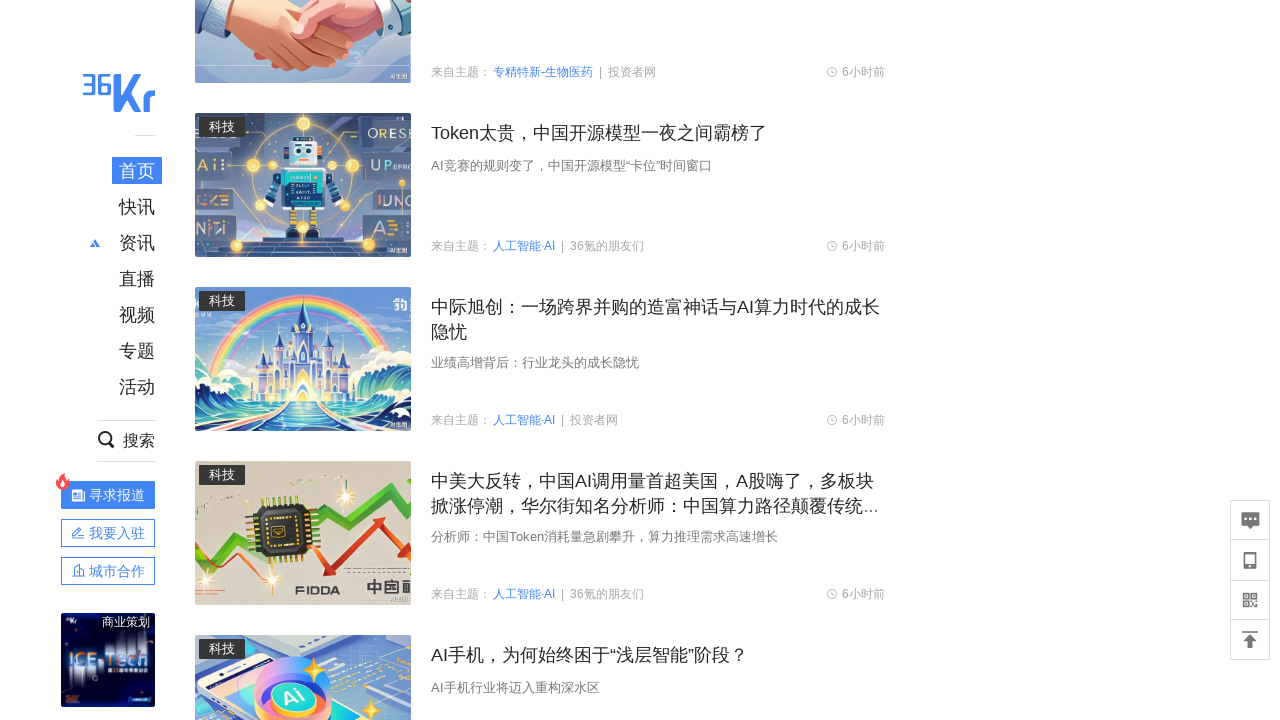